Tests that the departure cities dropdown contains 7 options, then navigates to the reserve page

Starting URL: https://www.blazedemo.com/

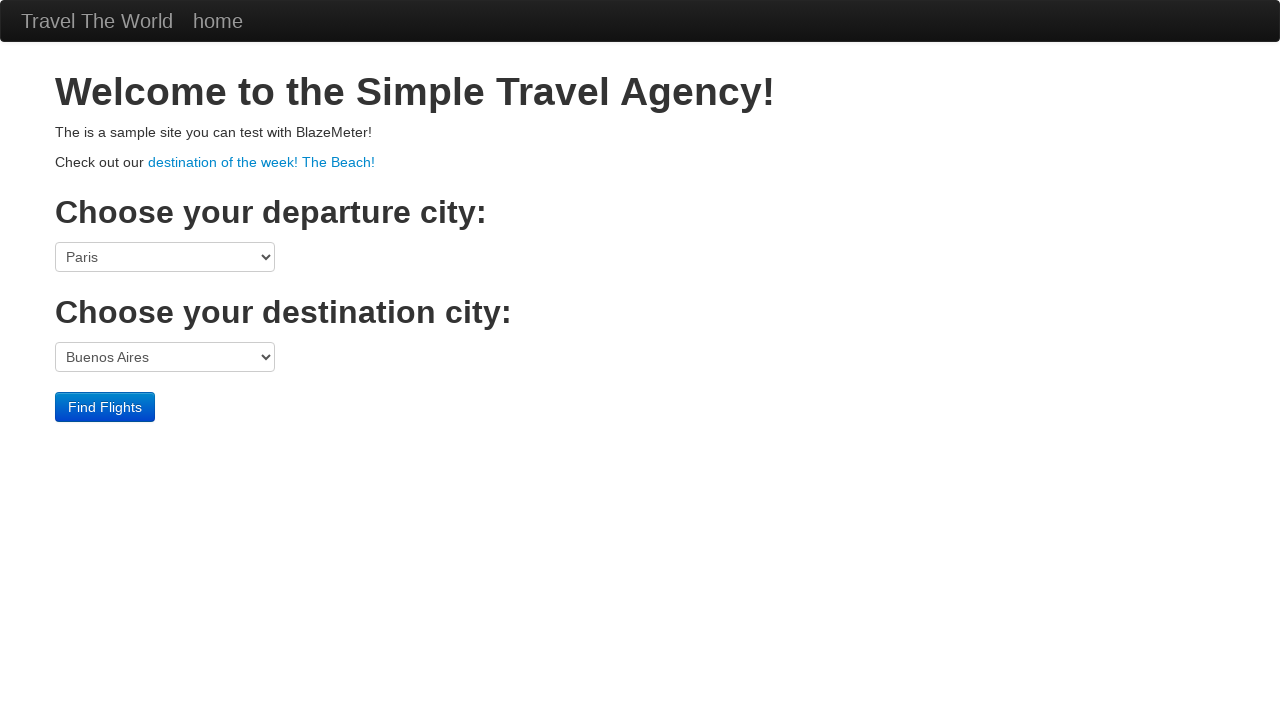

Waited for departure cities dropdown to load
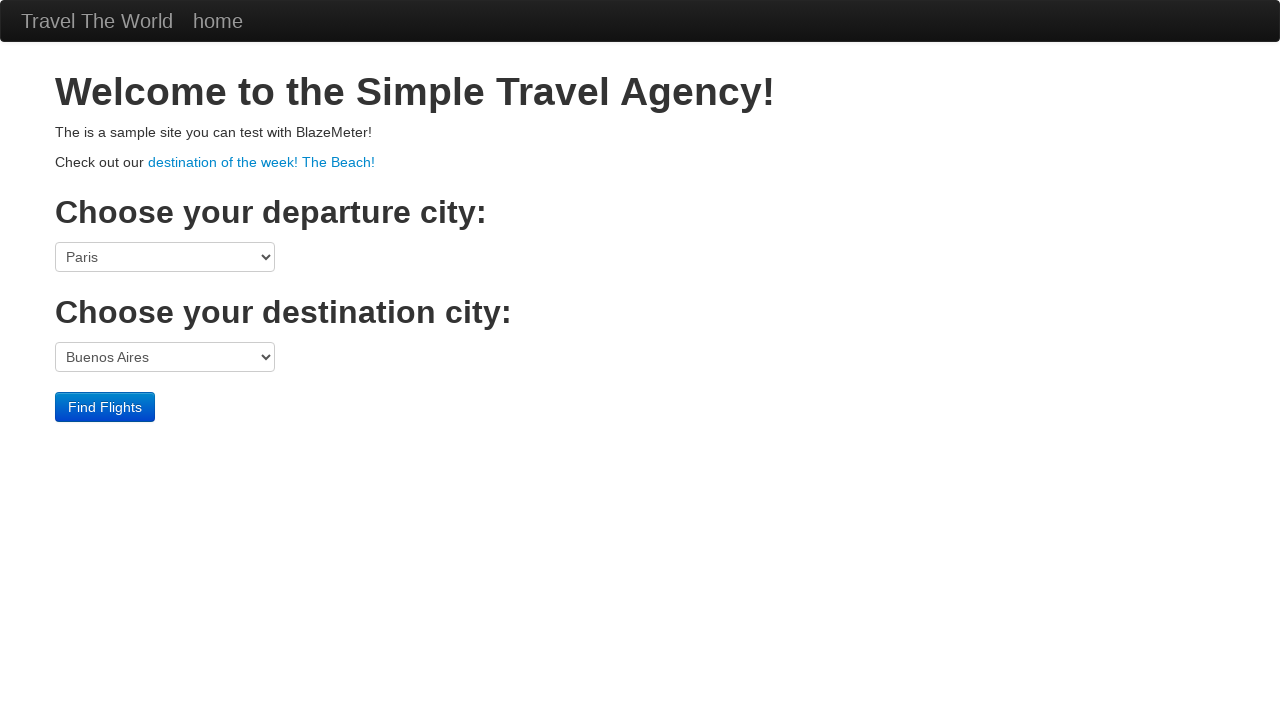

Retrieved all departure city options from dropdown
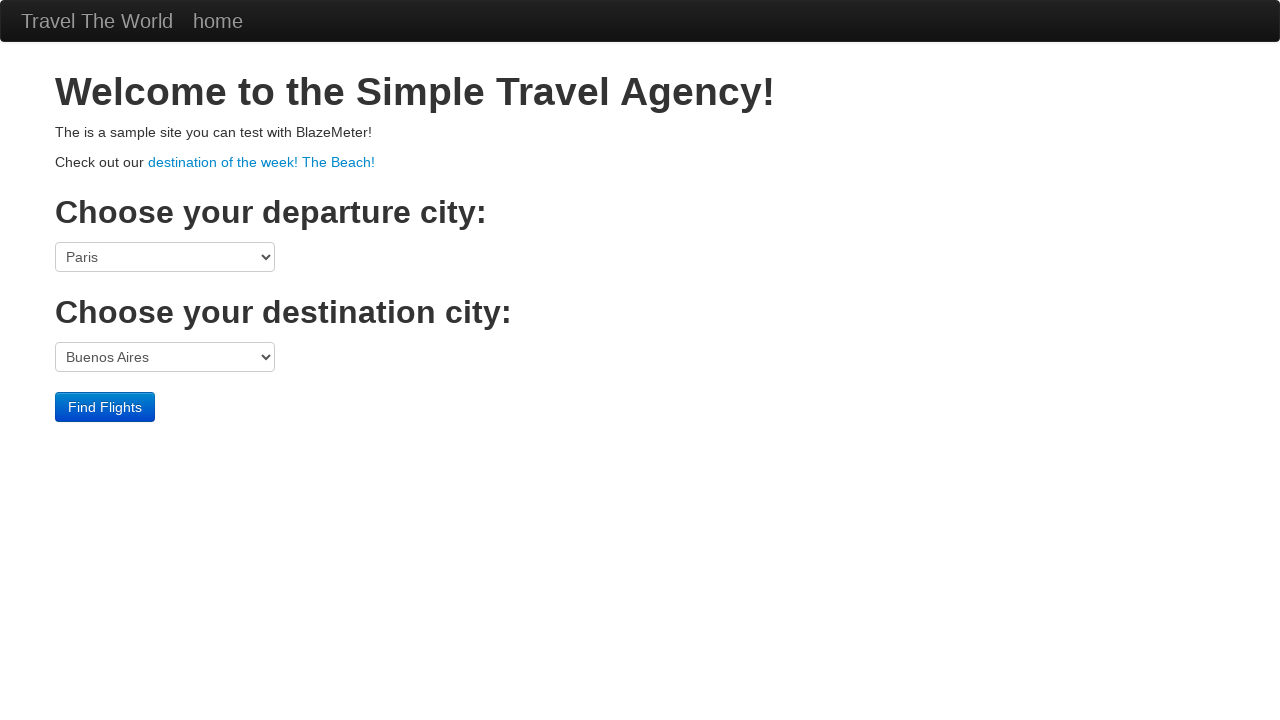

Verified that departure cities dropdown contains exactly 7 options
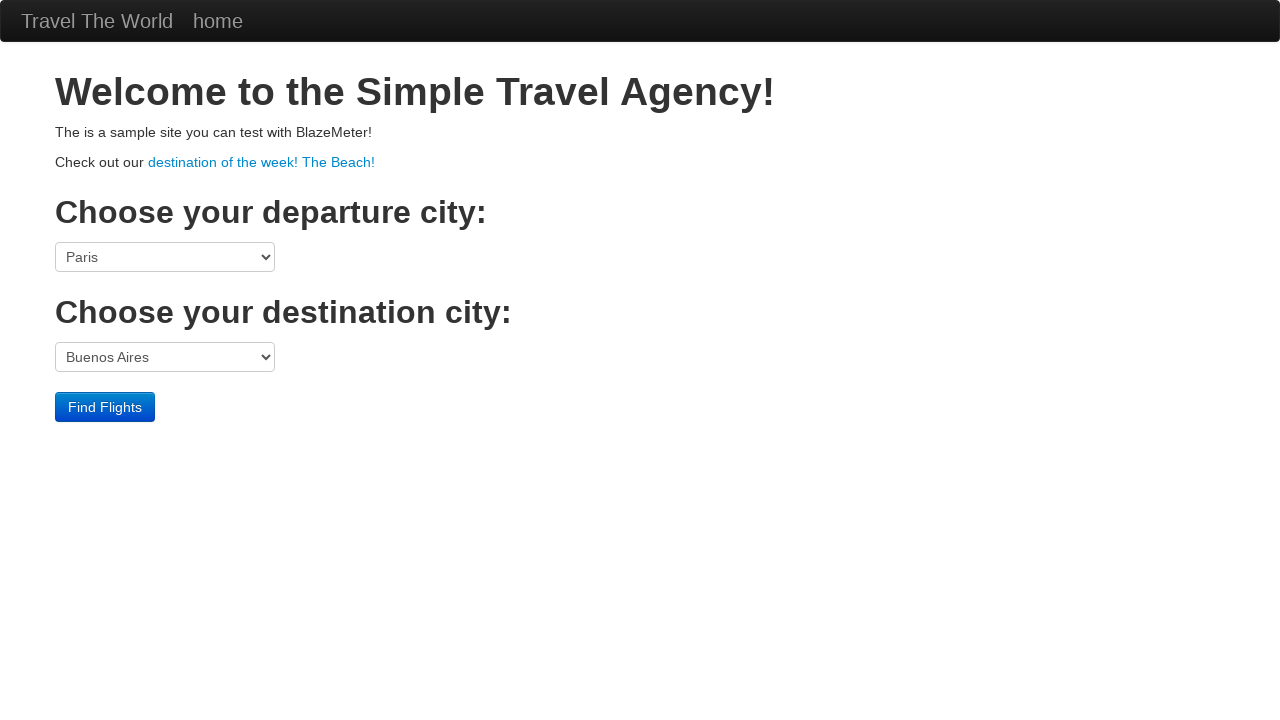

Navigated to the reserve page
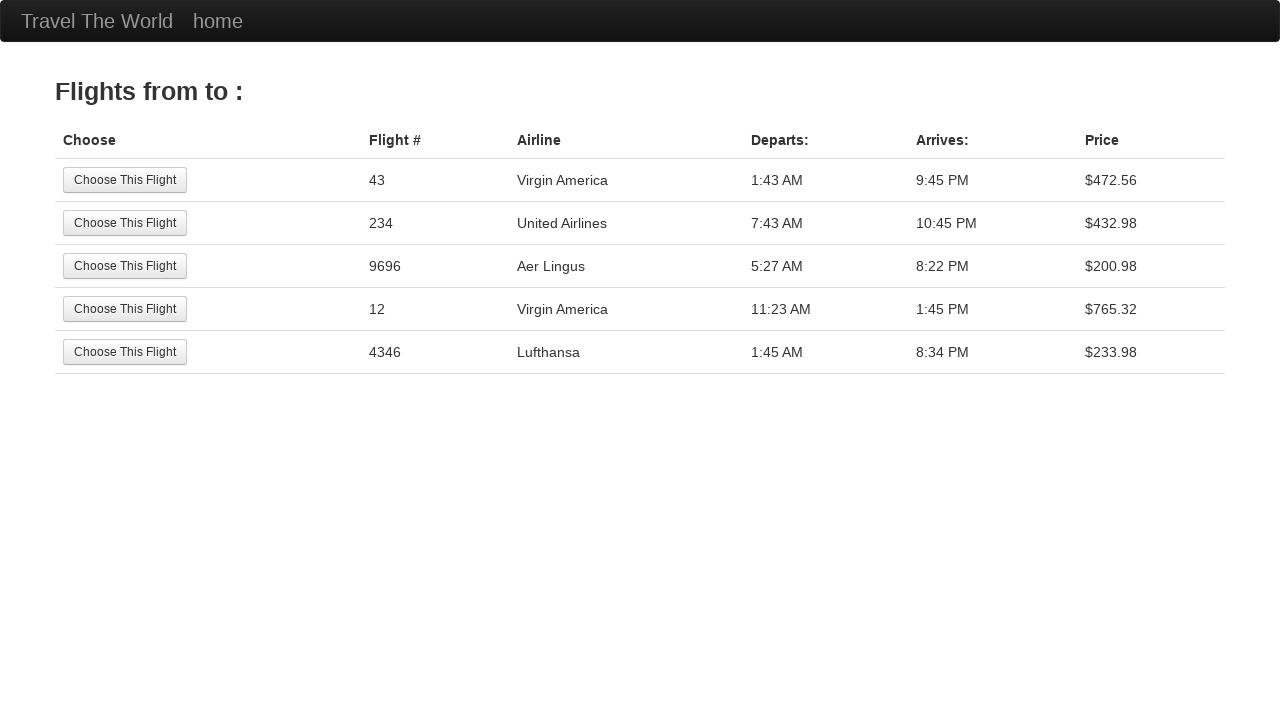

Reserve page loaded and DOM content ready
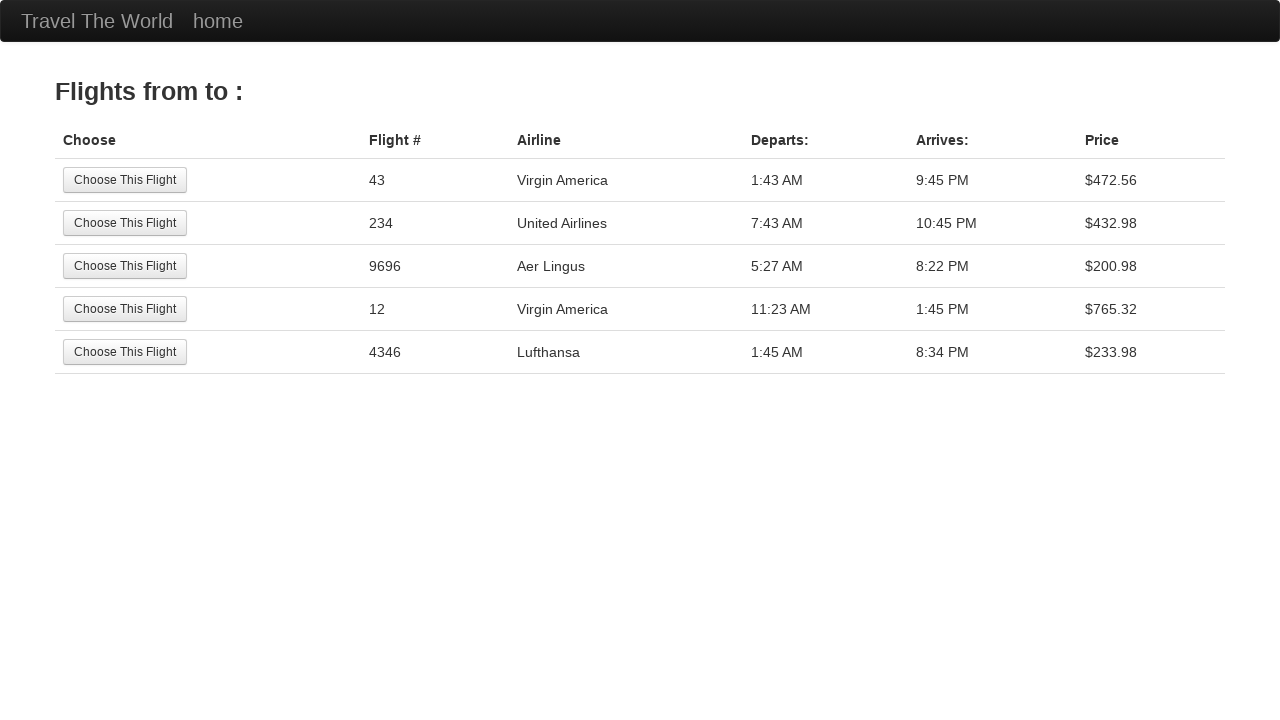

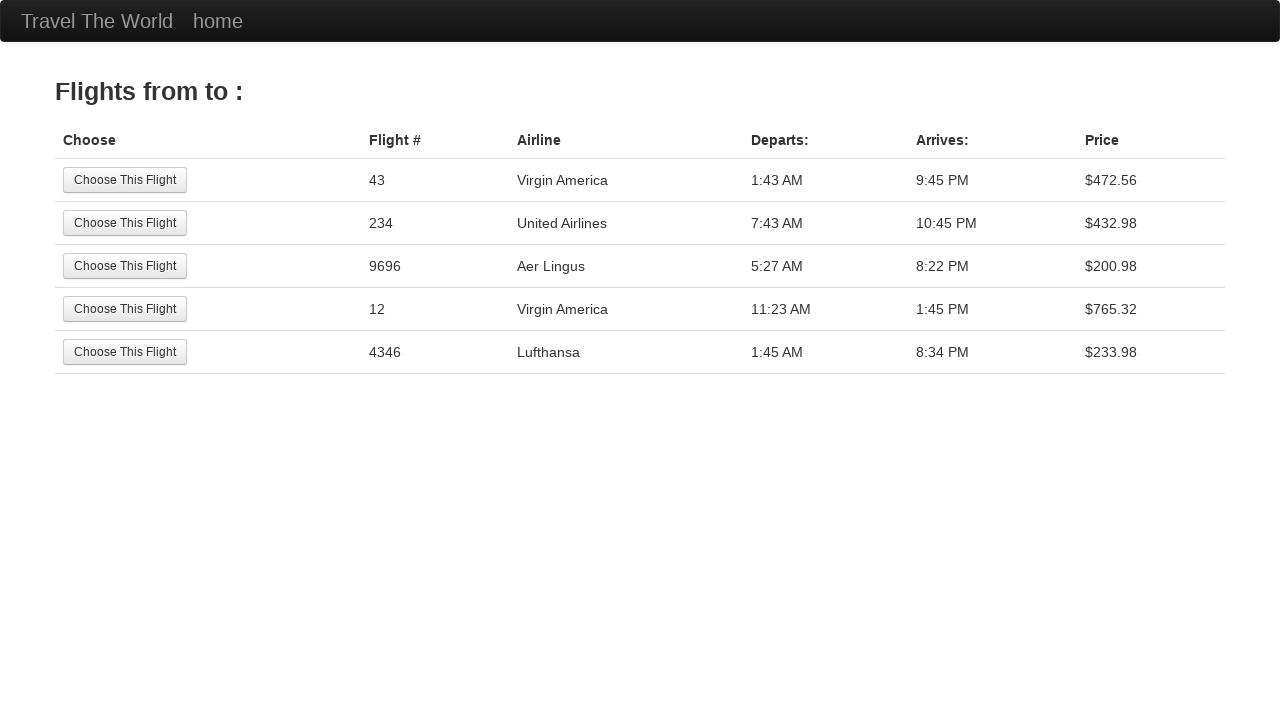